Uses search functionality to search for "kot" and verifies search results contain the search term

Starting URL: http://www.99-bottles-of-beer.net/

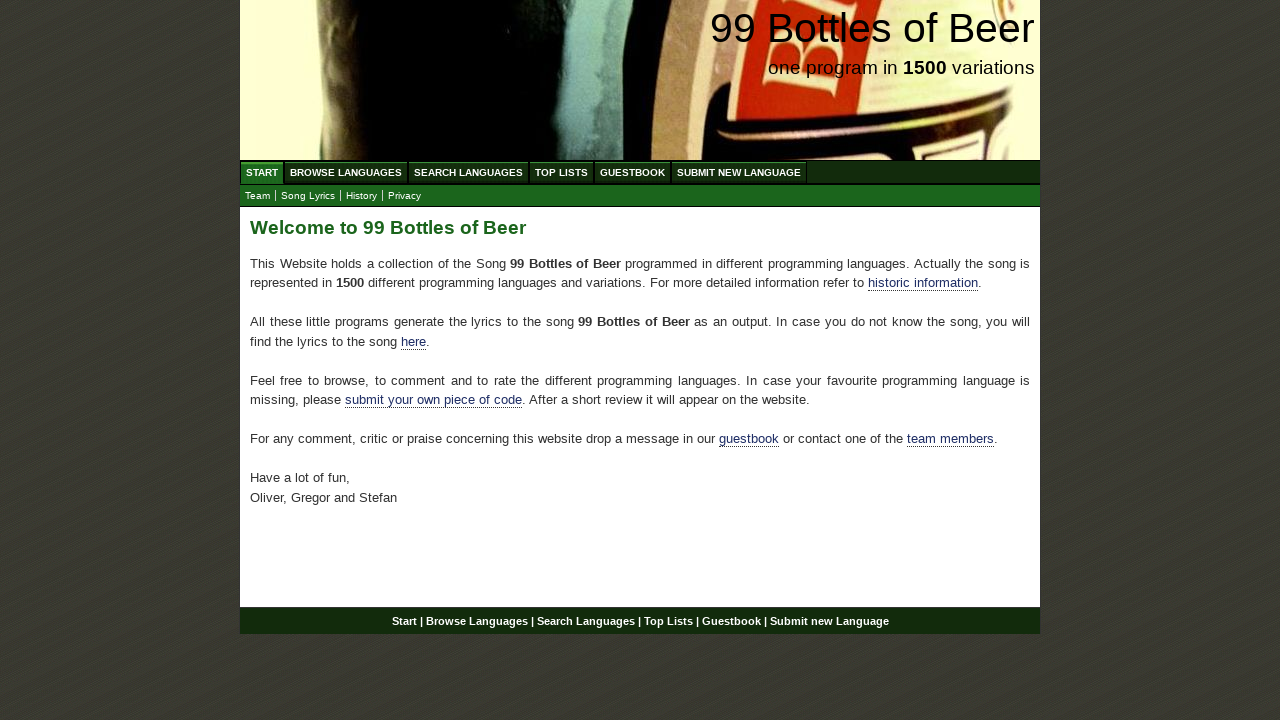

Clicked 'Search Languages' button at (468, 172) on xpath=//li/a[text()='Search Languages']
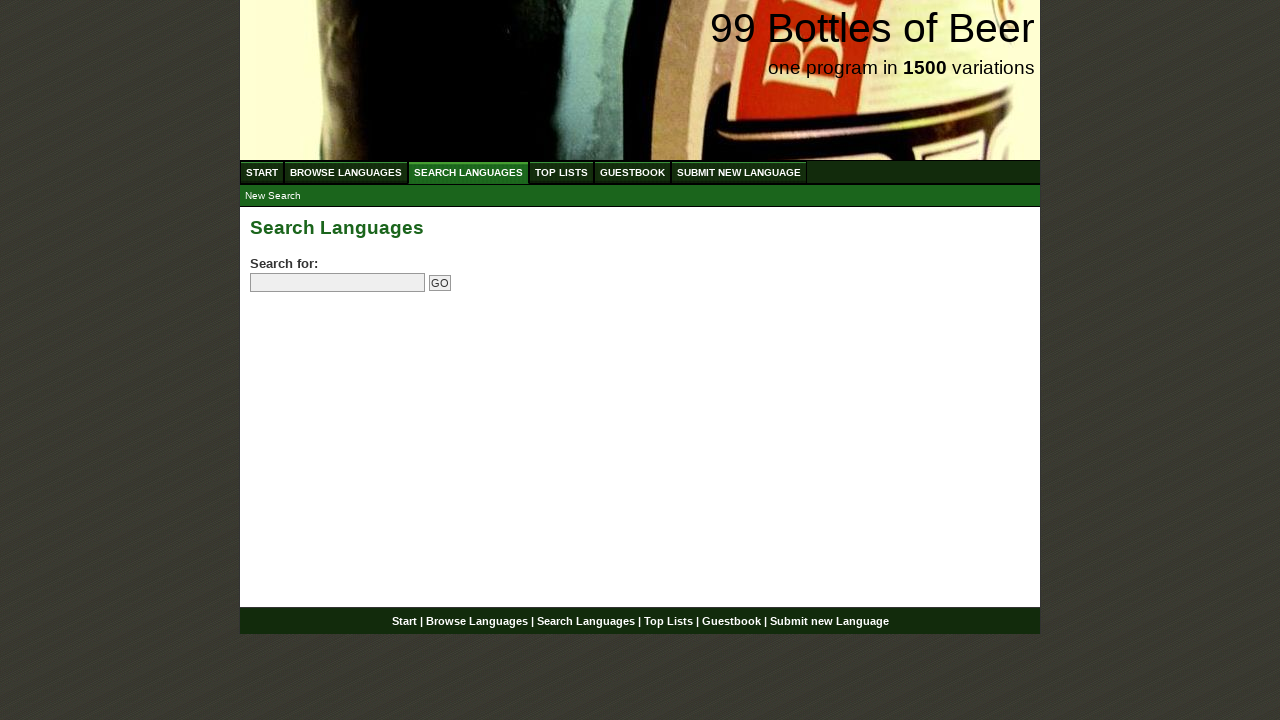

Filled search field with 'kot' on xpath=//input[@name='search']
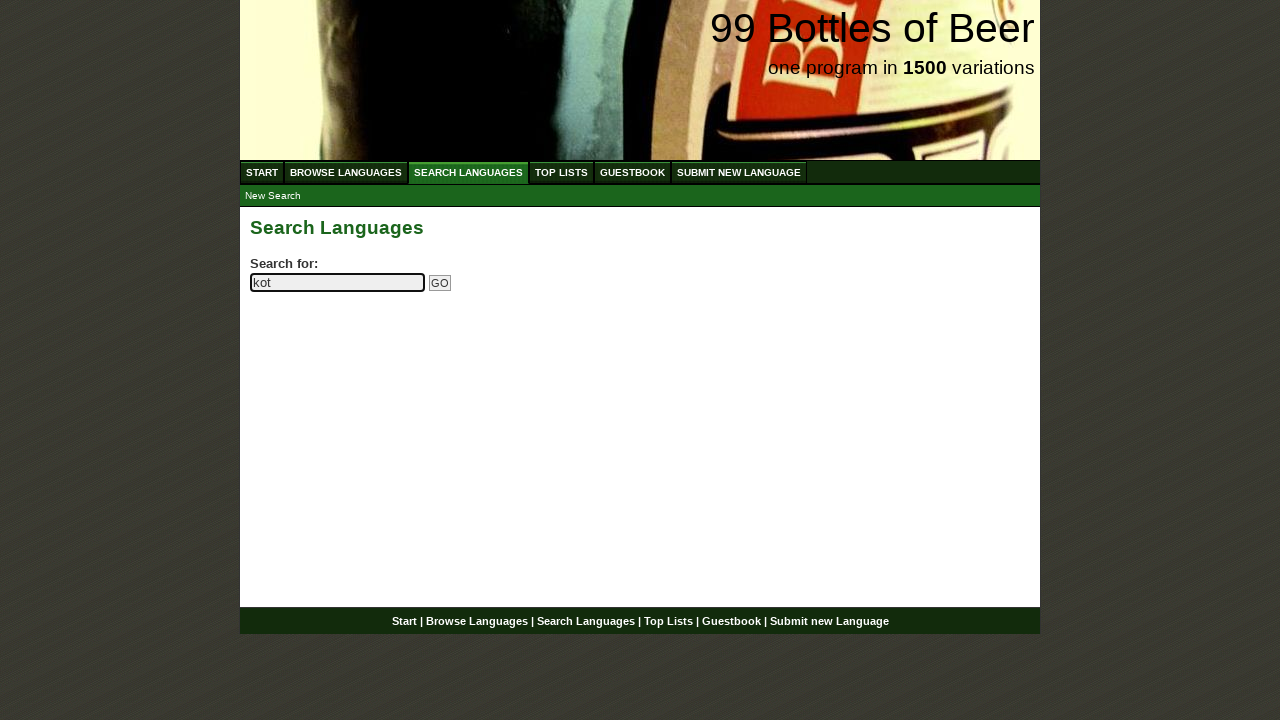

Clicked Go button to submit search at (440, 283) on xpath=//input[@name='submitsearch']
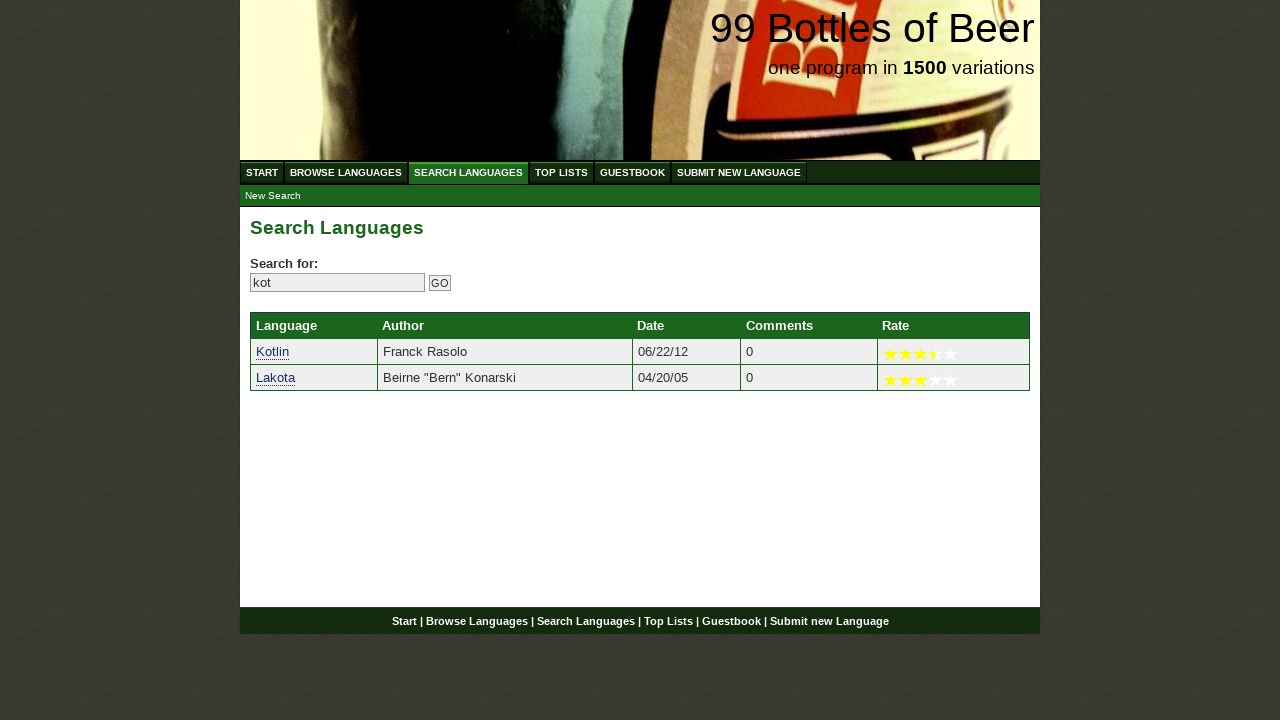

Search results loaded and language links are visible
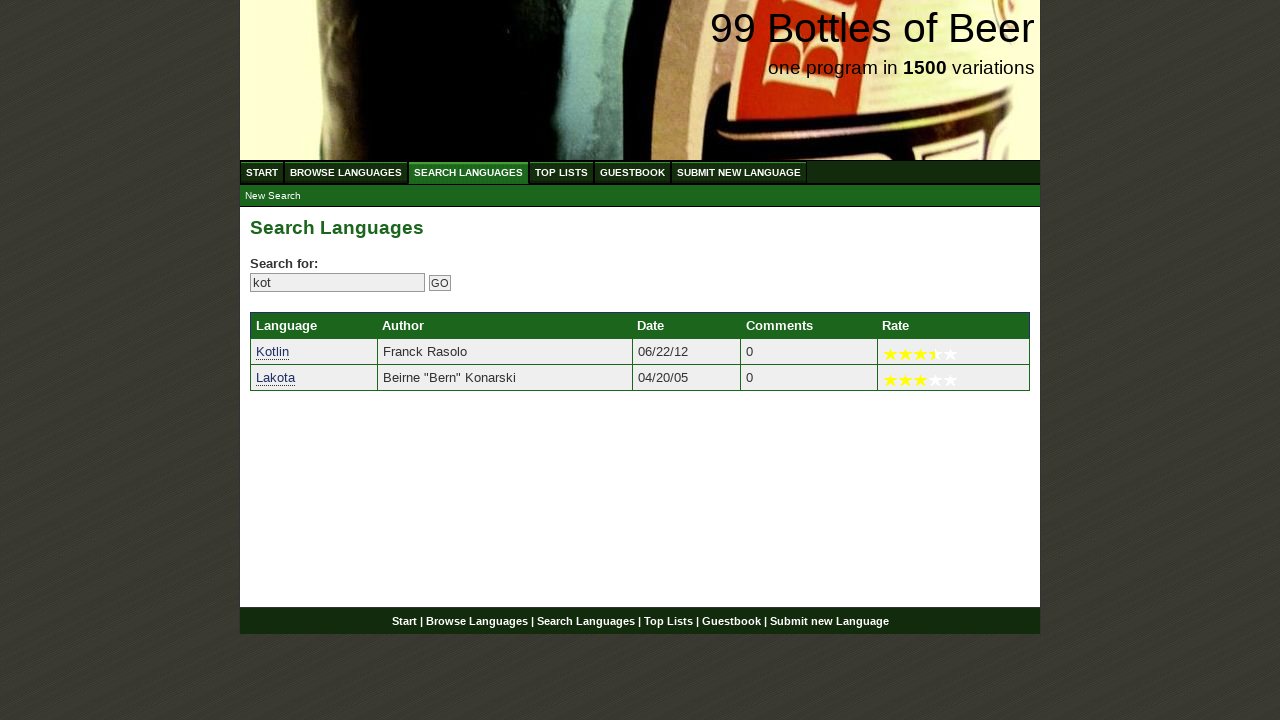

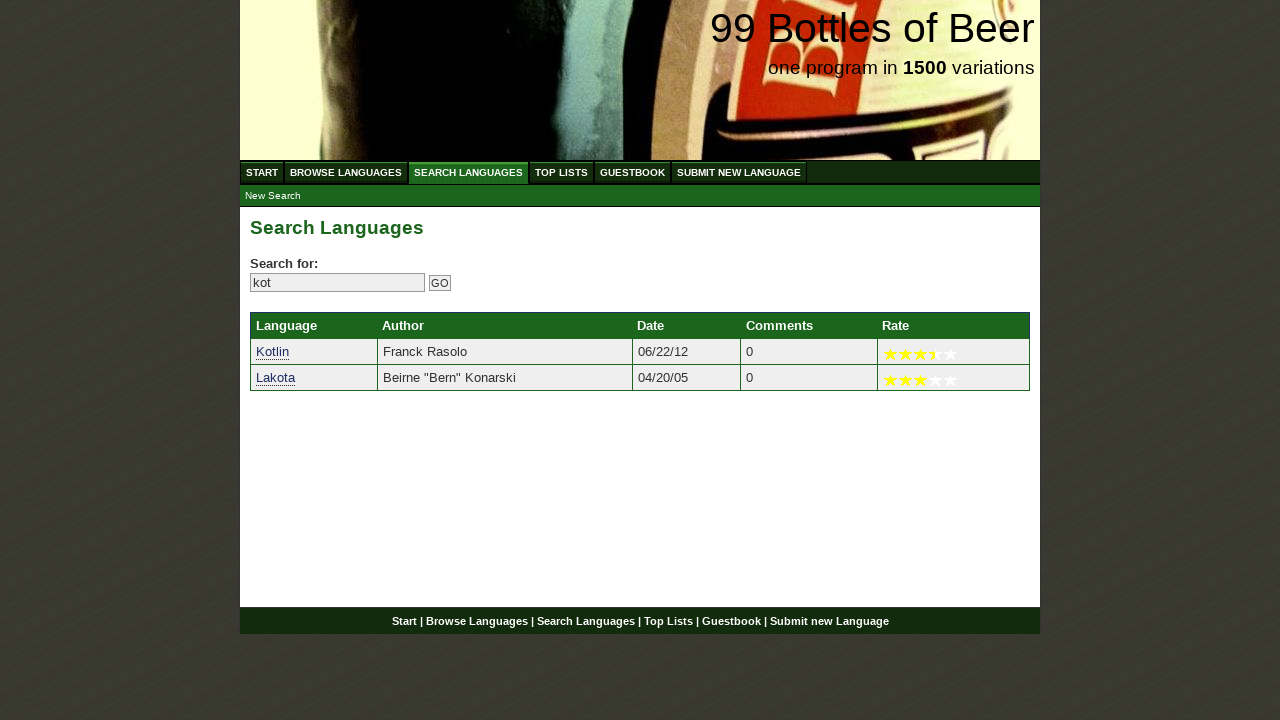